Tests that the login button becomes hidden again after selecting a user and then resetting to the default "---Your Name---" option

Starting URL: https://www.globalsqa.com/angularJs-protractor/BankingProject/#/customer

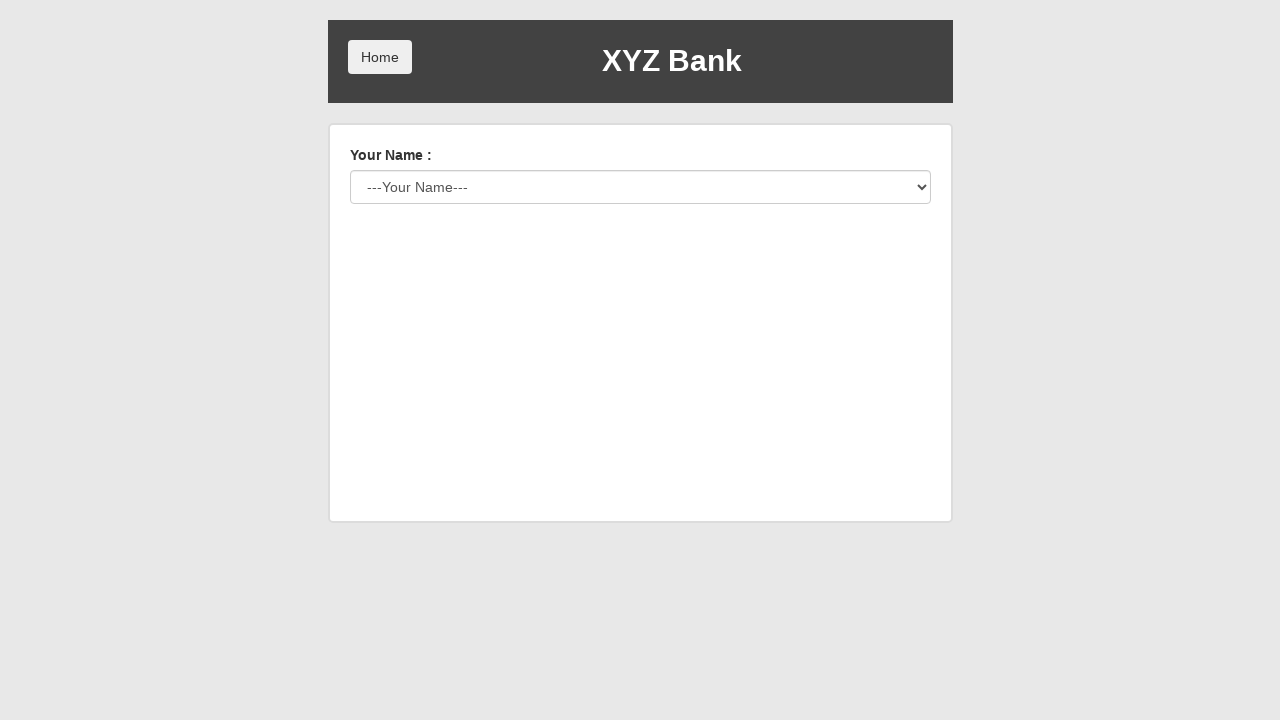

Selected 'Hermoine Granger' from user dropdown on #userSelect
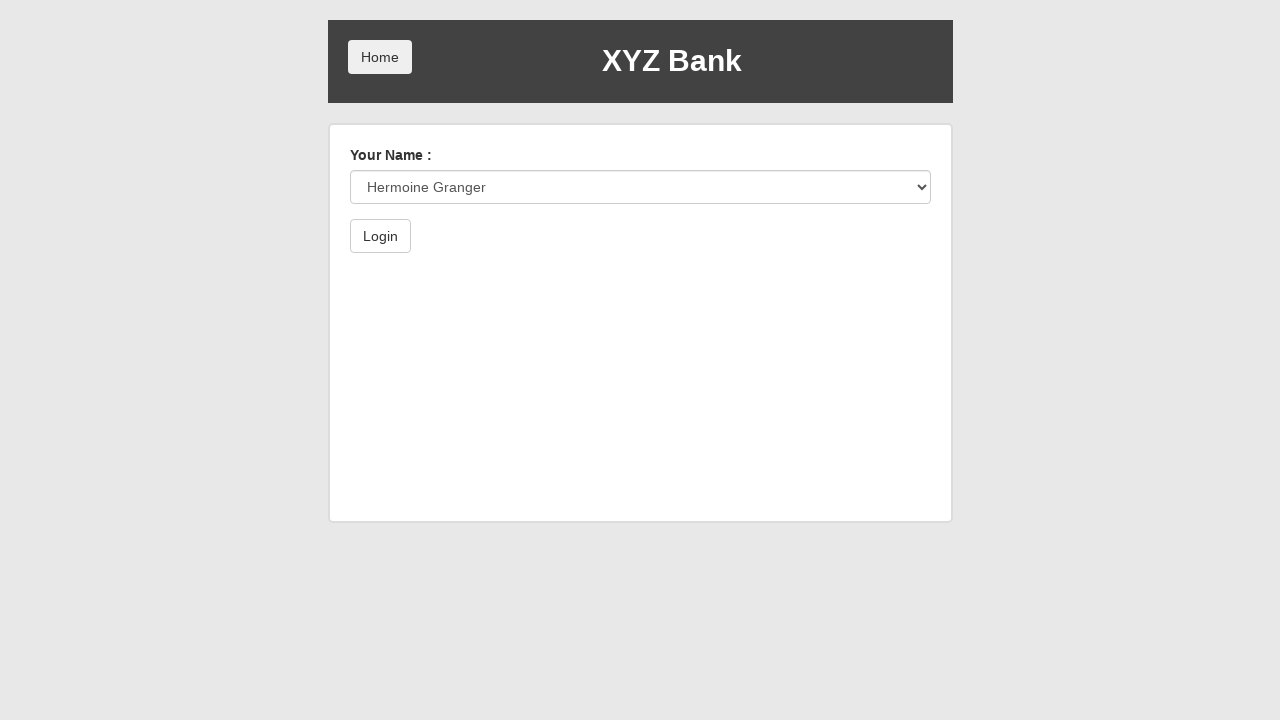

Reset user dropdown to default '---Your Name---' option on #userSelect
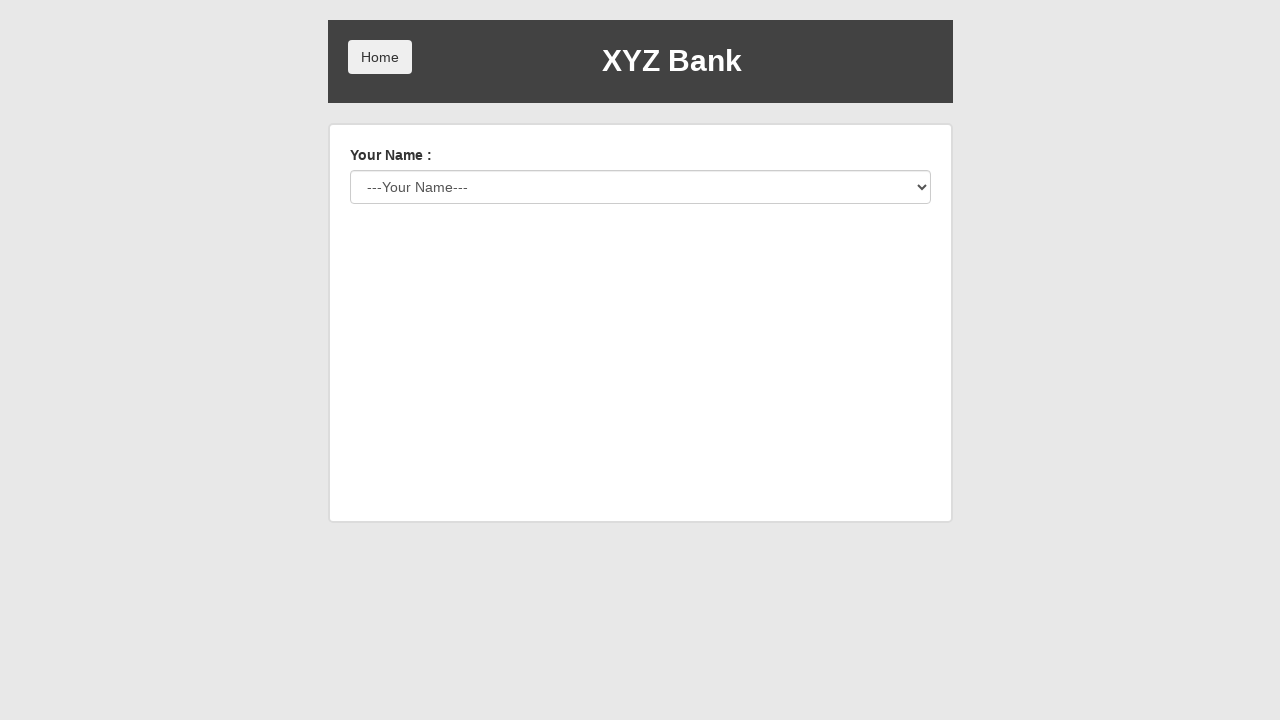

Verified that Login button is no longer visible after resetting user selection
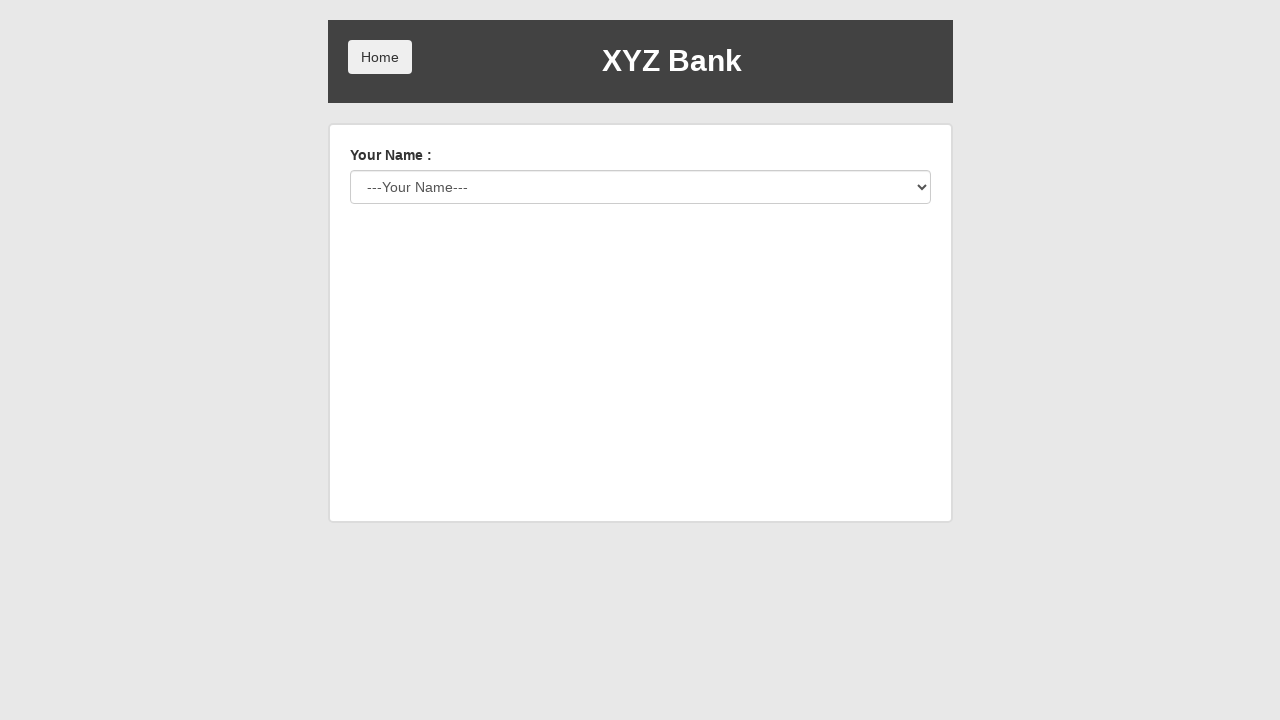

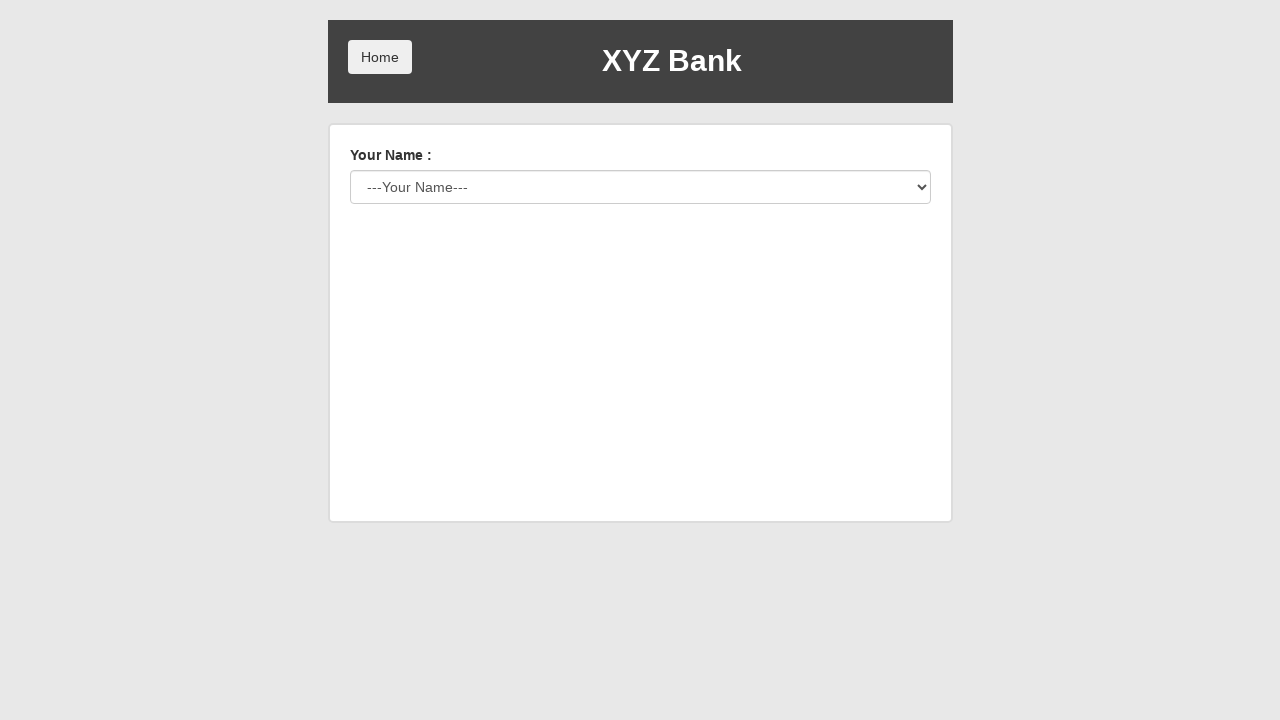